Tests avatar component hover state by hovering over the 6th button element on the avatar demo page

Starting URL: https://magstrong07.github.io/admiral-react-test/#/avatar

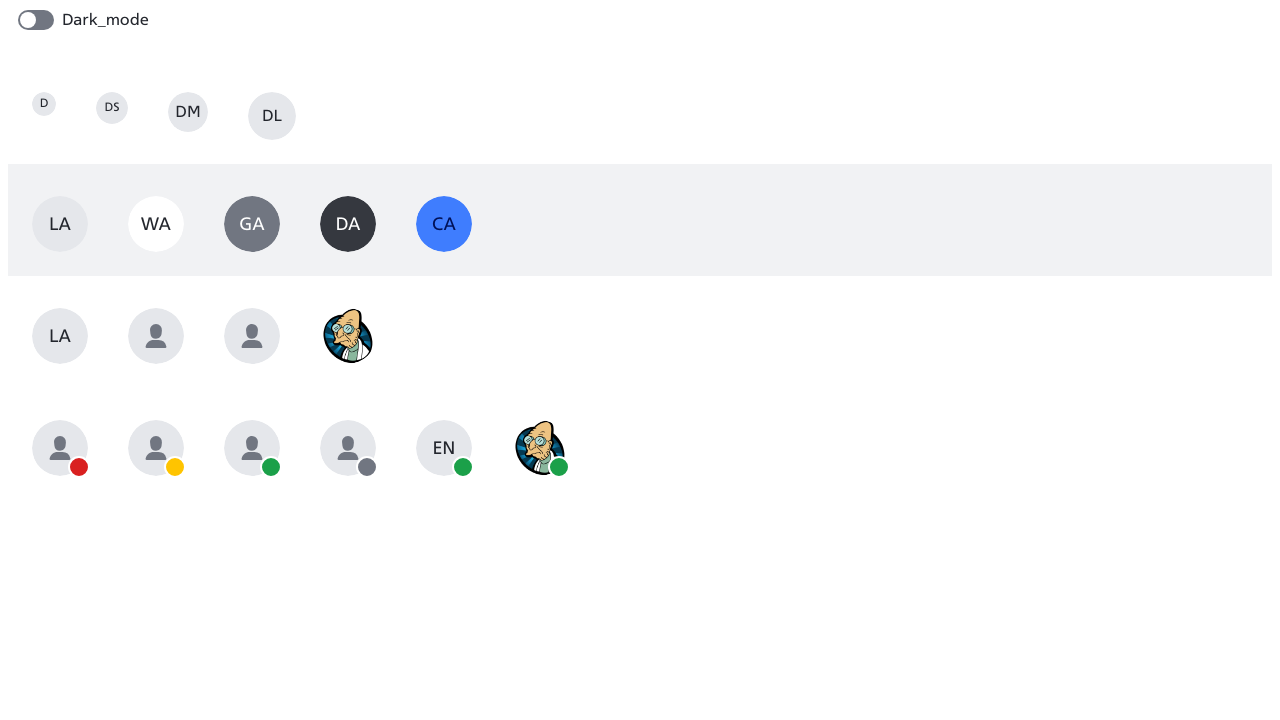

Navigated to avatar demo page
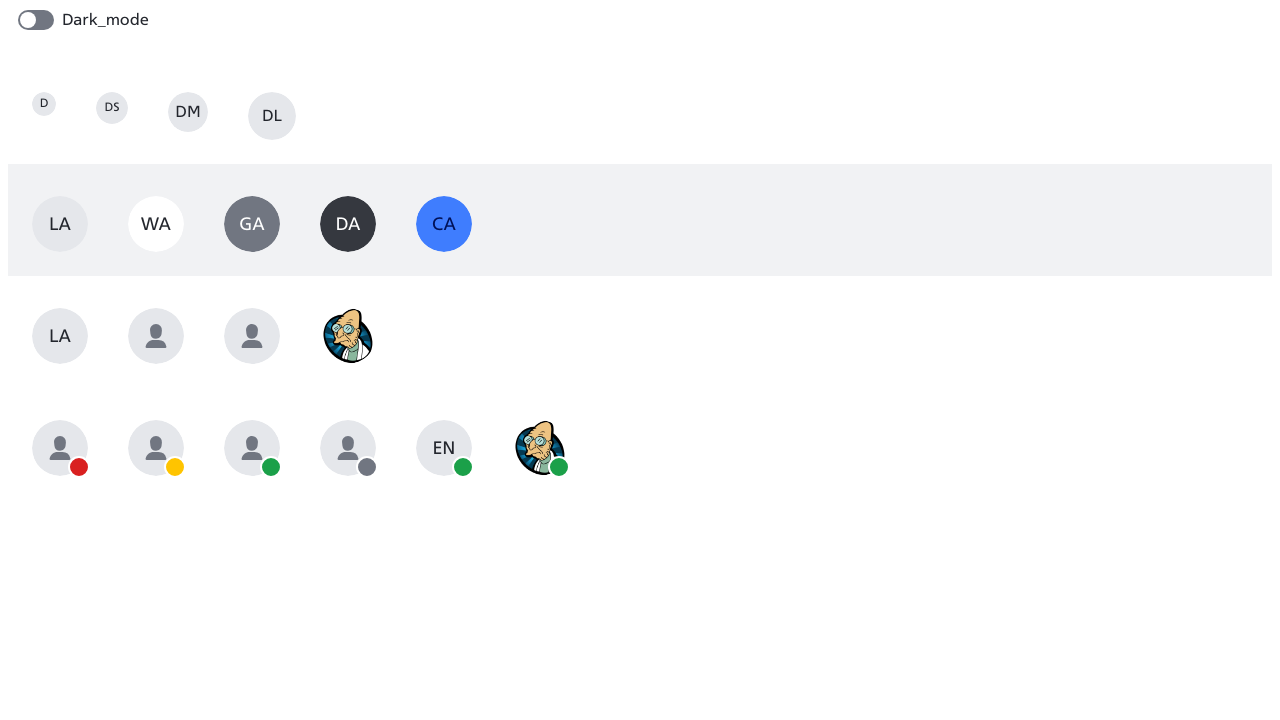

Hovered over the 6th avatar button element at (540, 448) on button:nth-child(6)
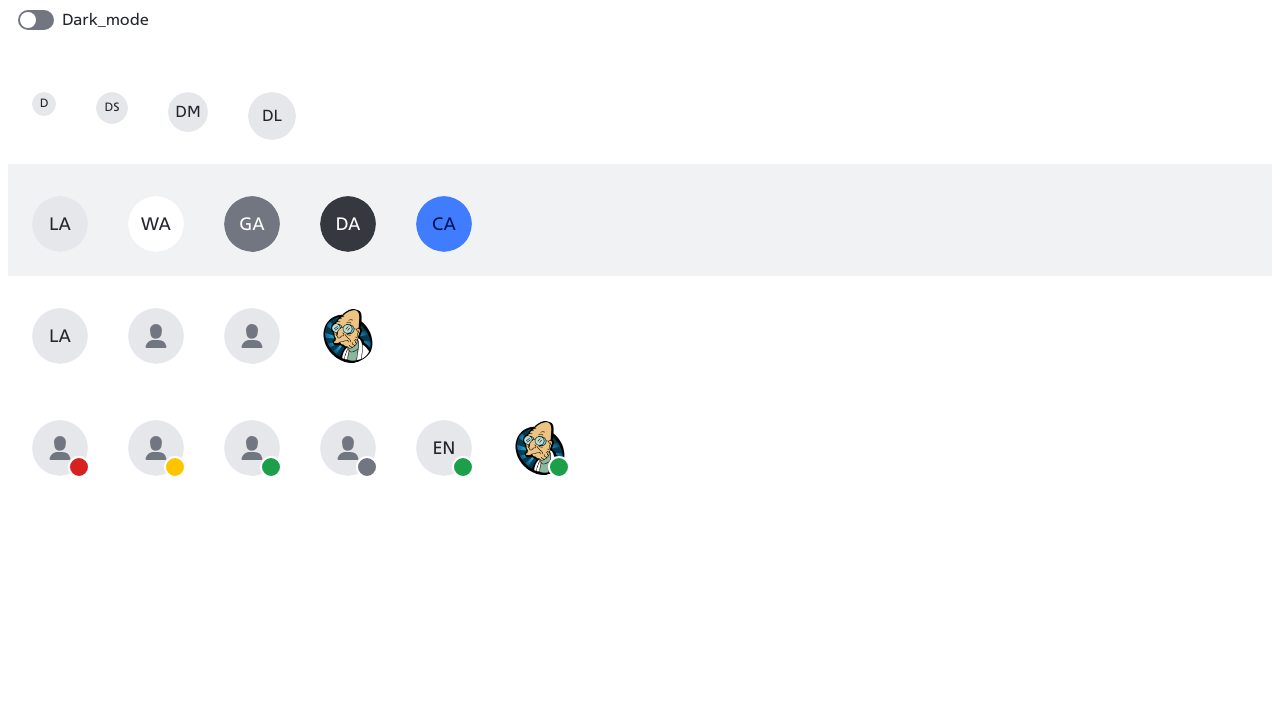

Waited for hover state to render
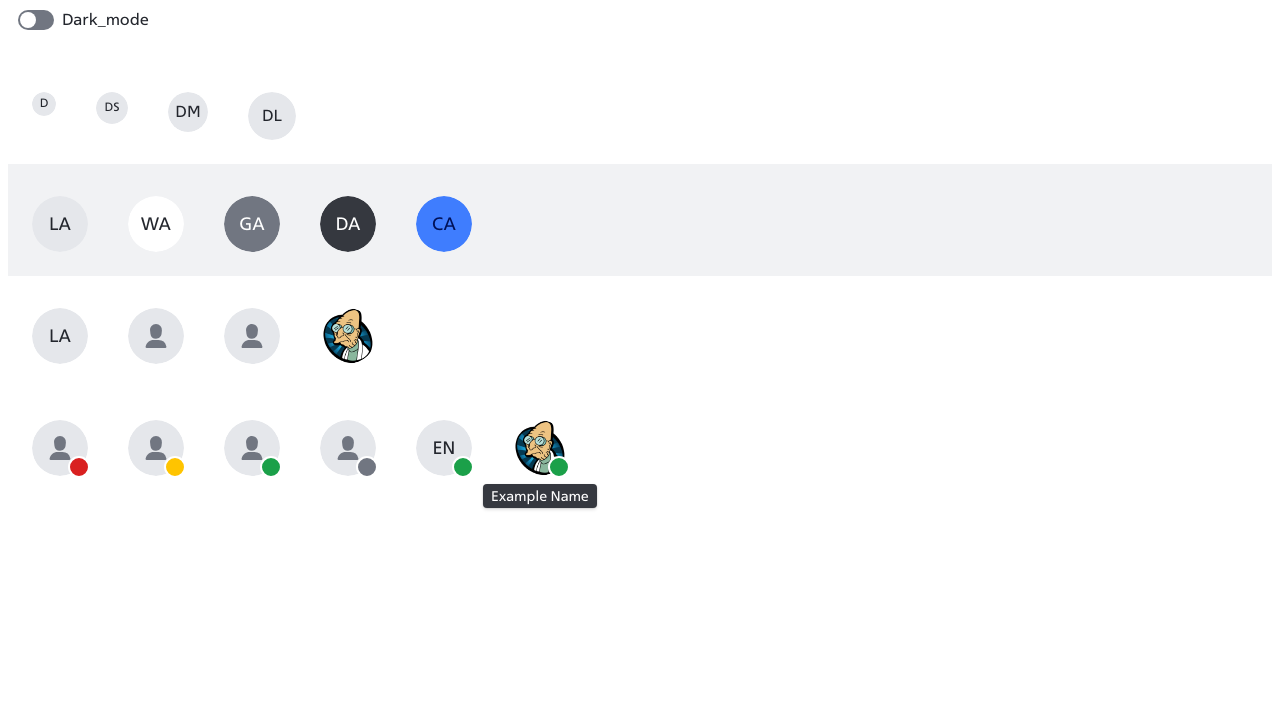

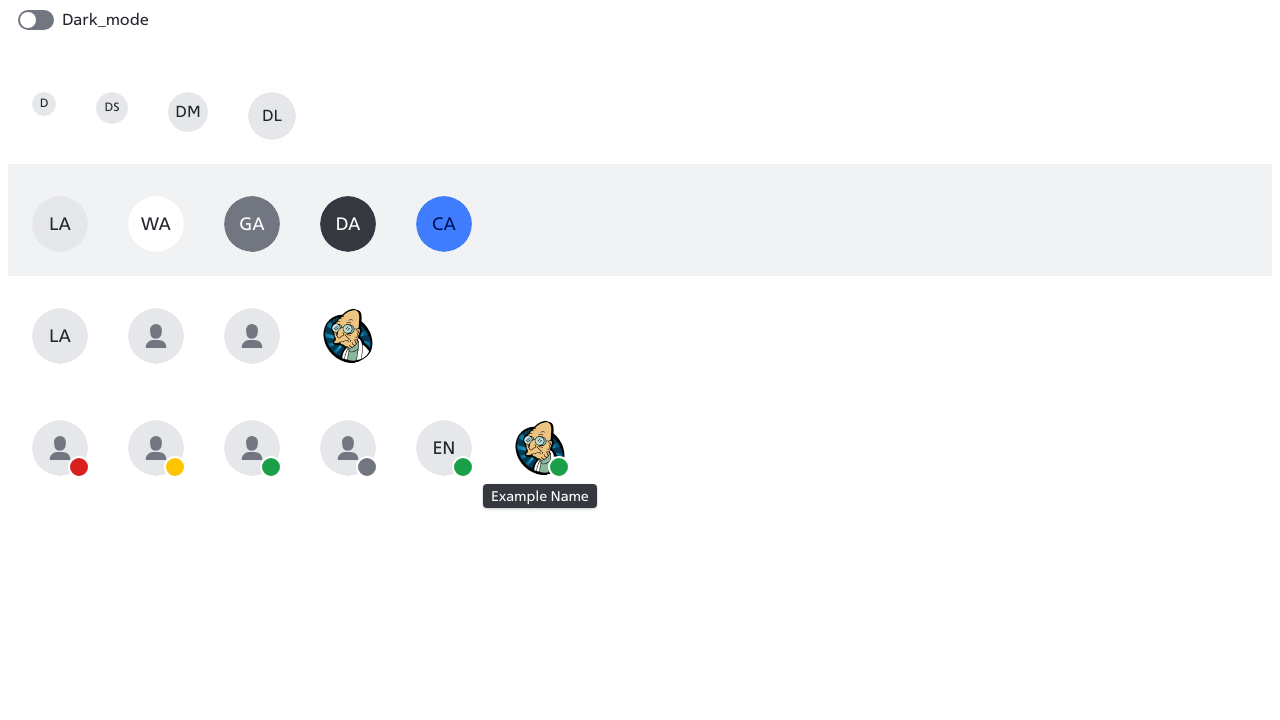